Tests form interaction by selecting radio buttons and checkboxes on a practice form page

Starting URL: https://www.techlistic.com/p/selenium-practice-form.html

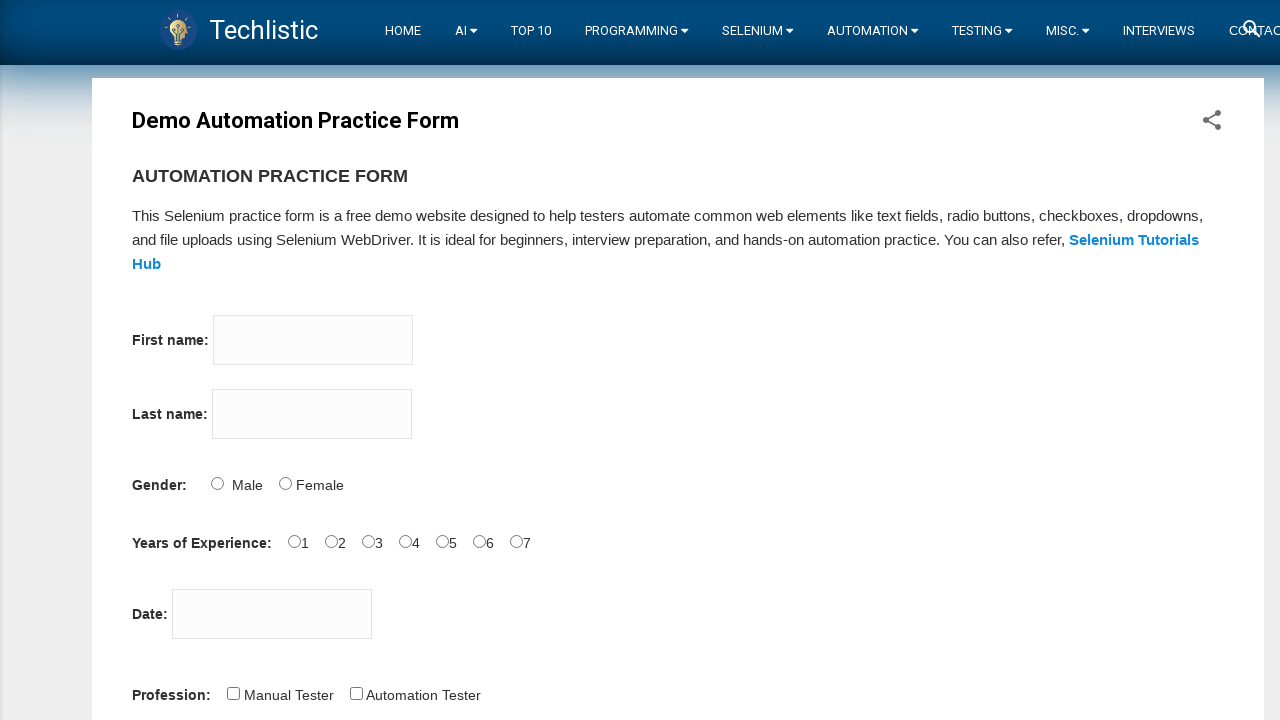

Selected Female radio button for sex field at (285, 483) on input[name='sex'][value='Female']
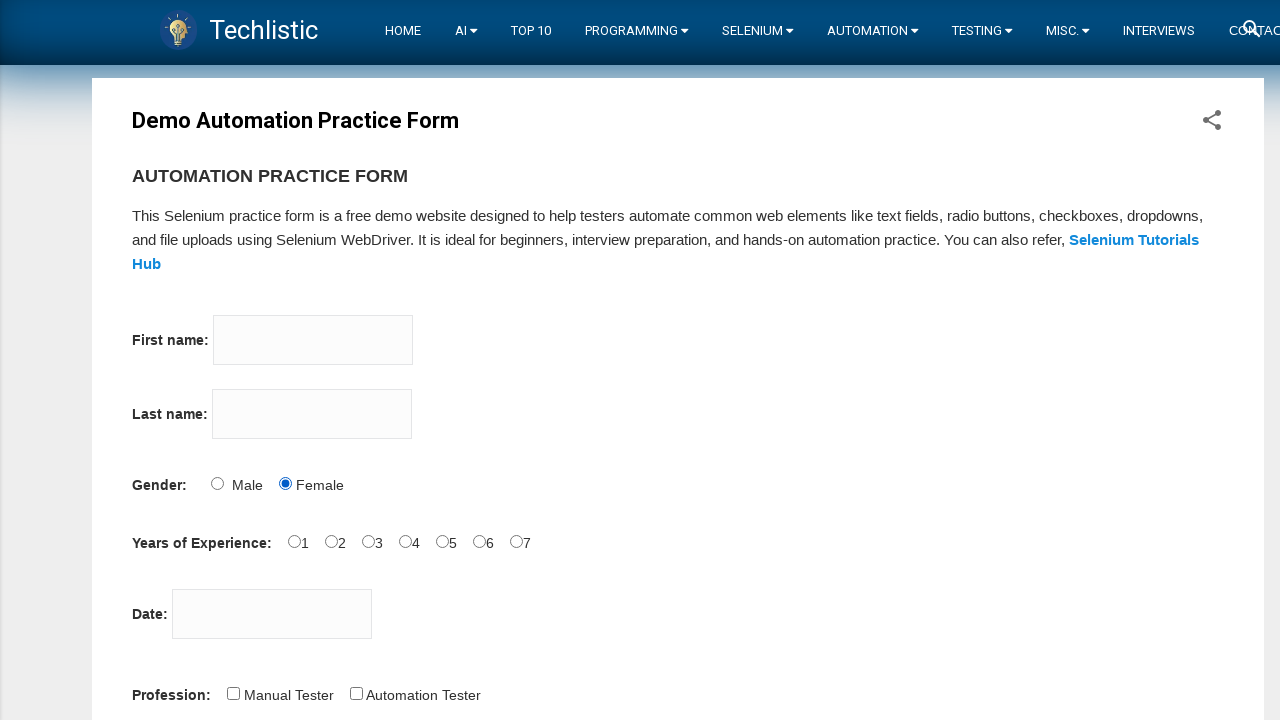

Selected 4 years experience radio button at (405, 541) on input[name='exp'][value='4']
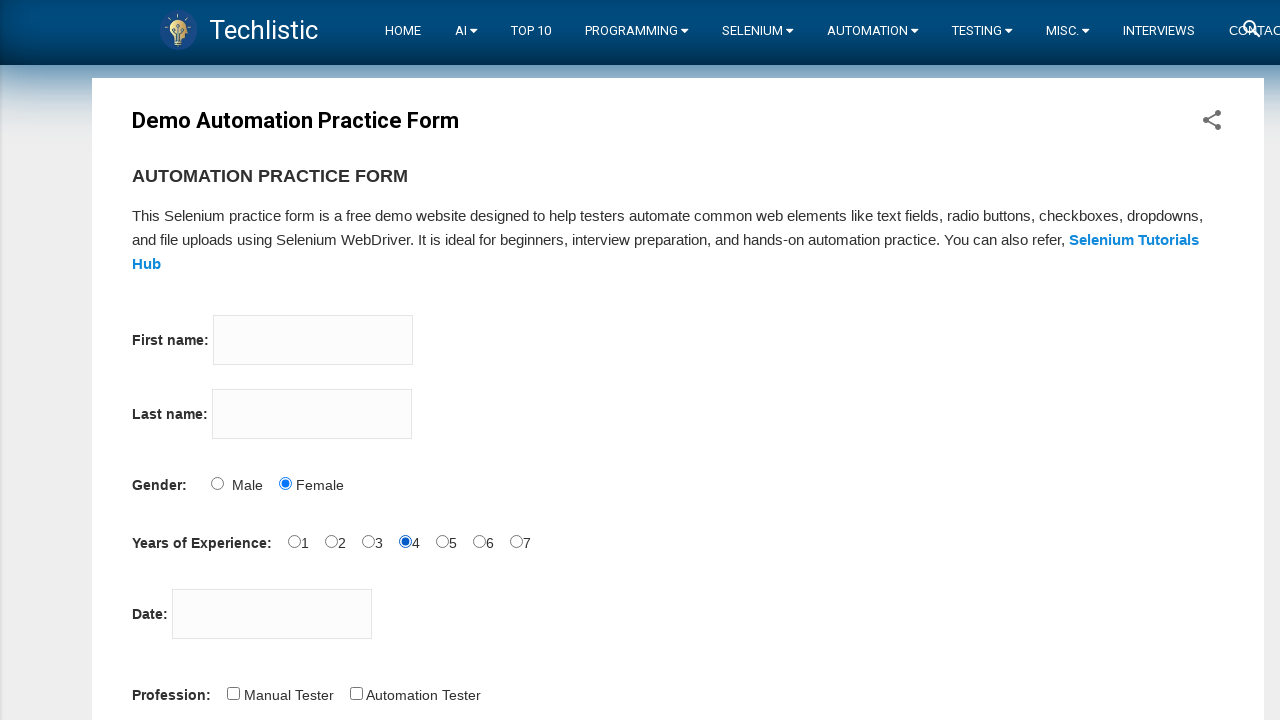

Checked the Manual Tester checkbox at (233, 693) on input[value='Manual Tester']
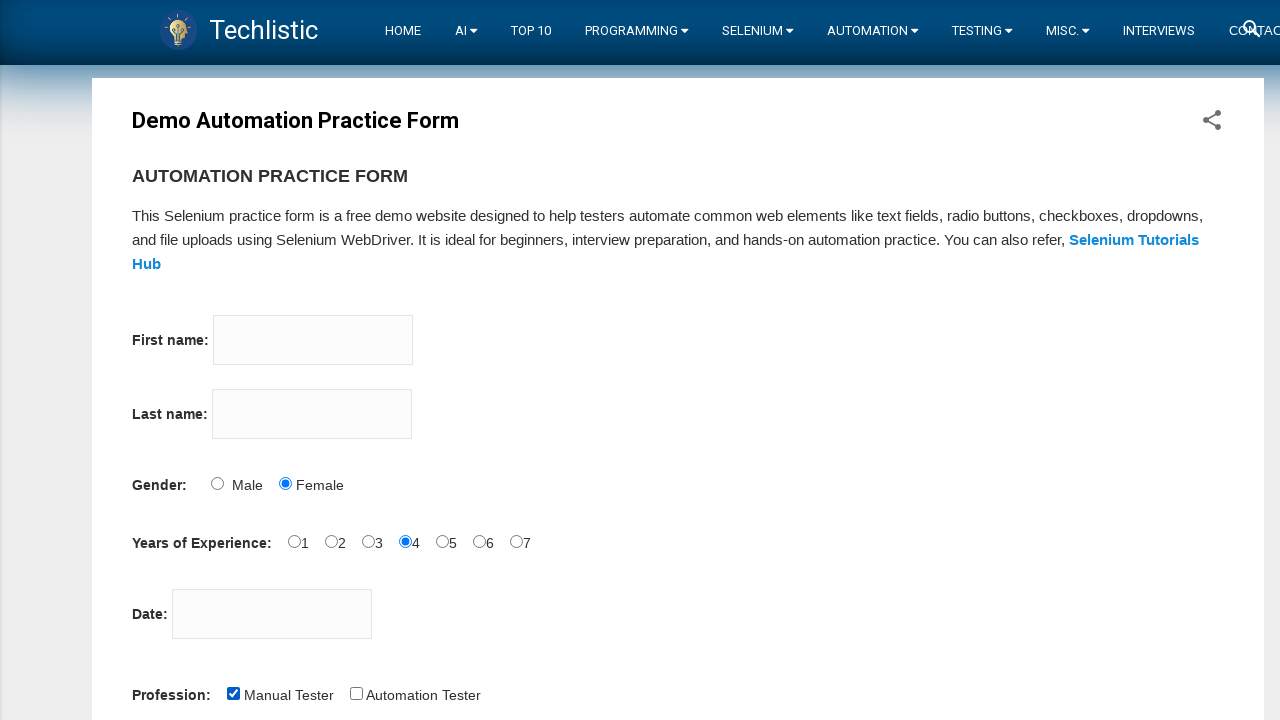

Unchecked the Manual Tester checkbox at (233, 693) on input[value='Manual Tester']
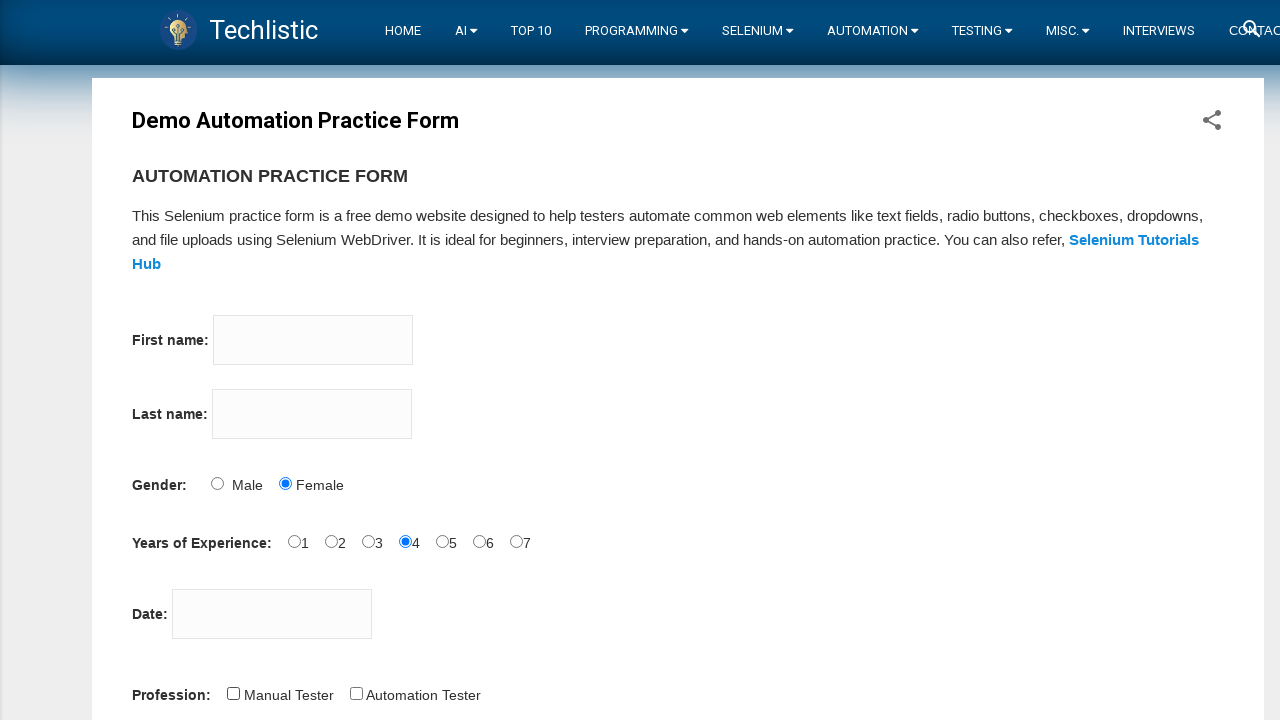

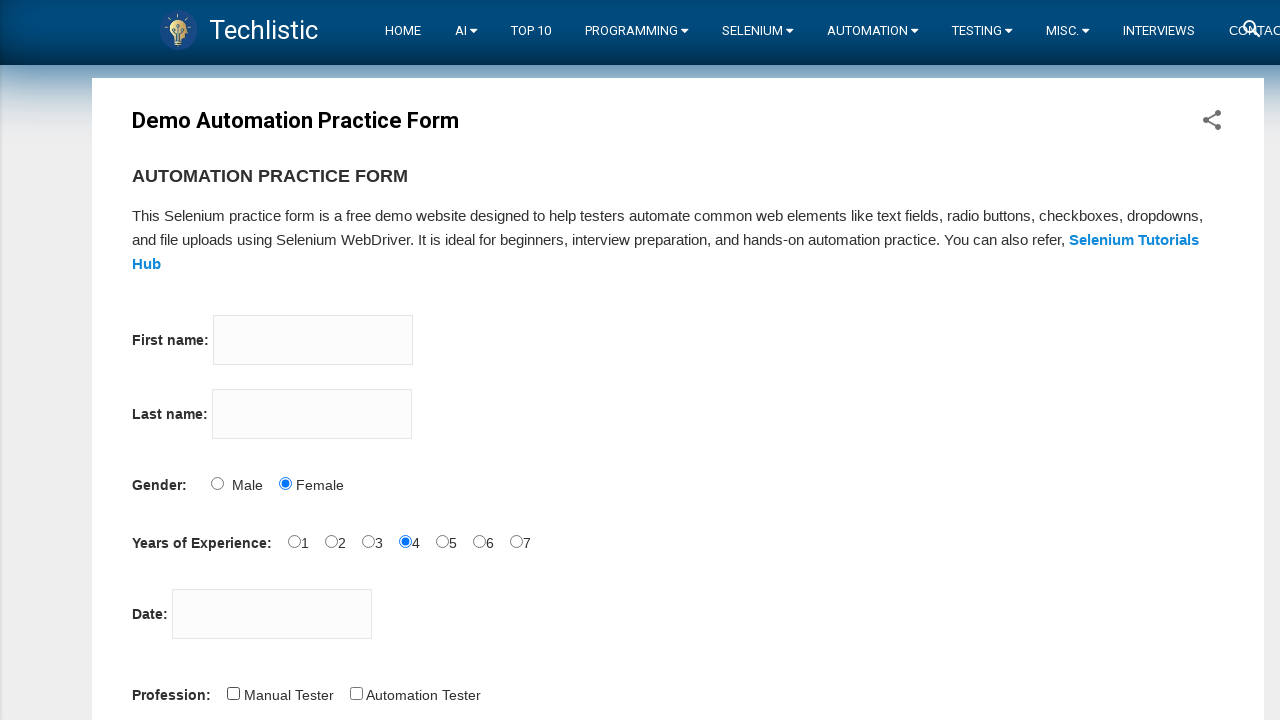